Tests file upload functionality by selecting a file and clicking the upload button, then verifying the success message is displayed

Starting URL: https://the-internet.herokuapp.com/upload

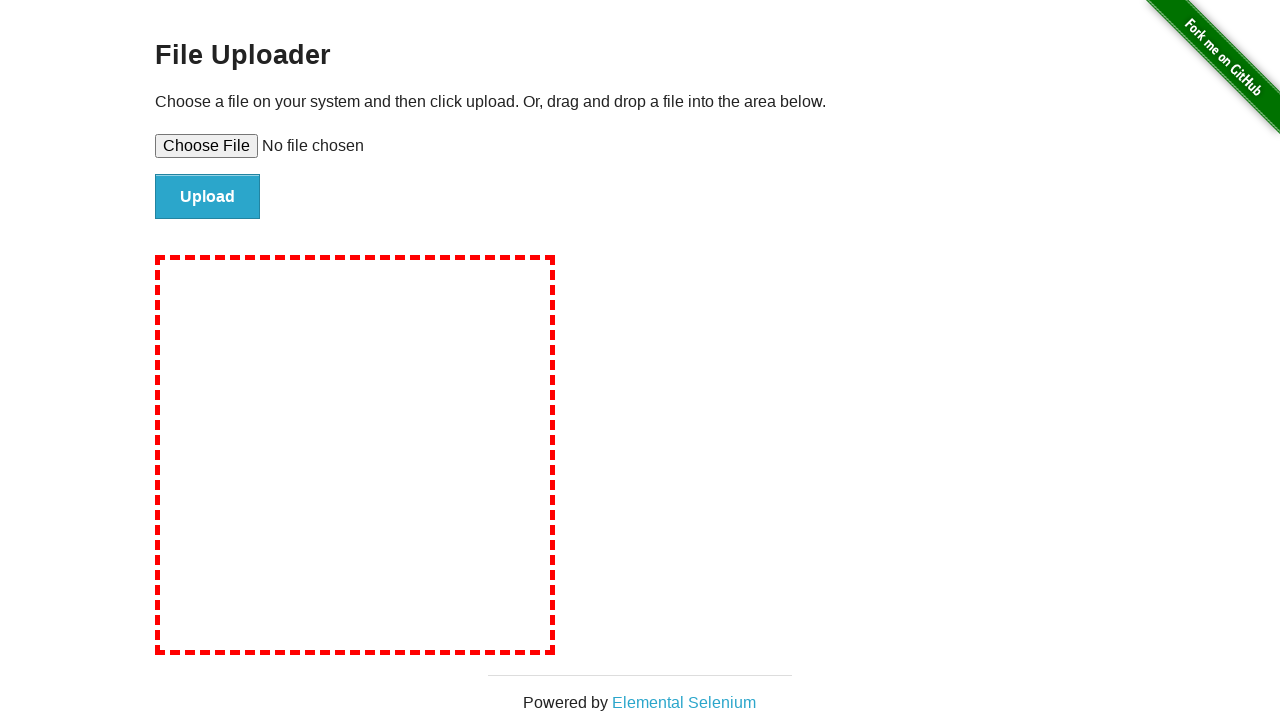

Selected test file for upload
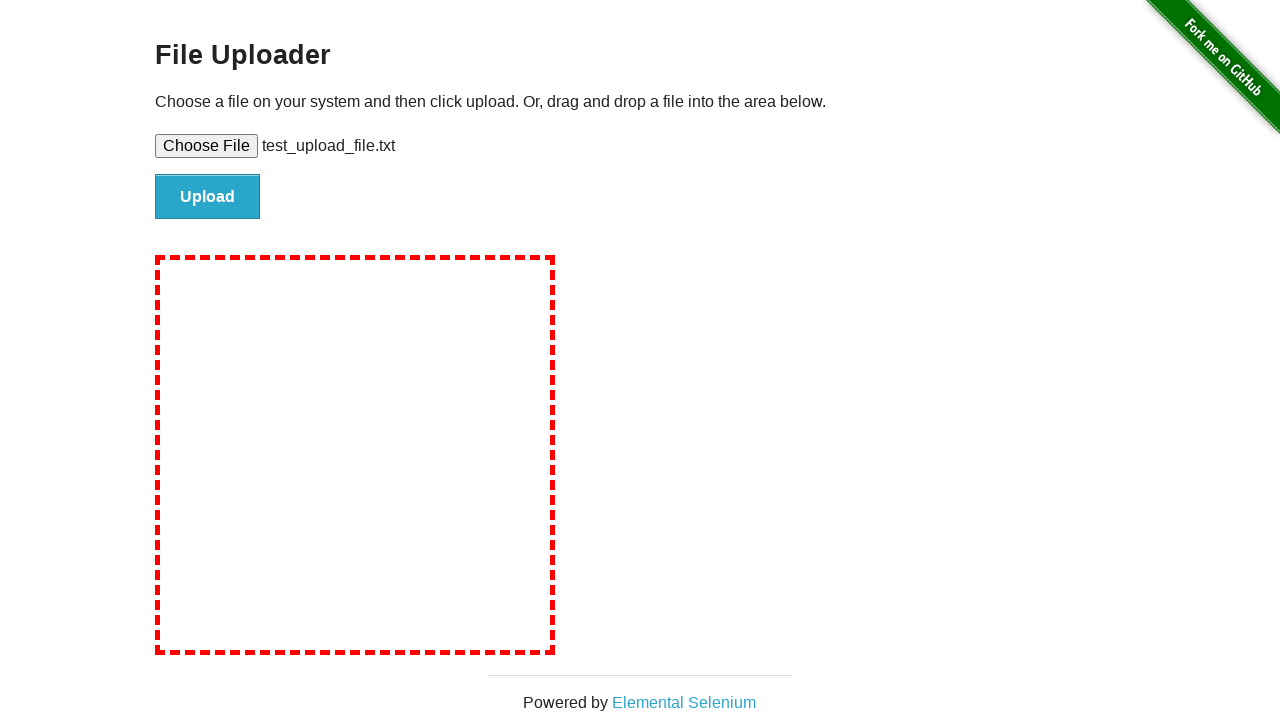

Clicked upload button to submit file at (208, 197) on #file-submit
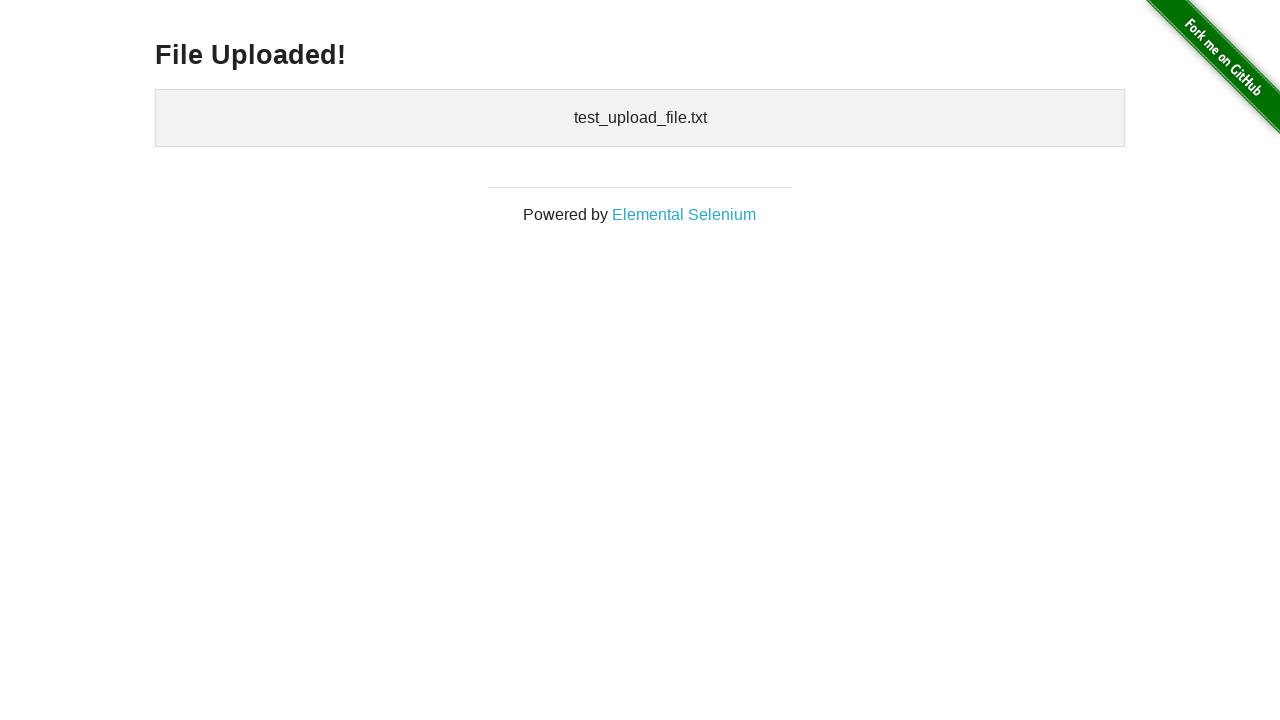

Waited for success message to appear
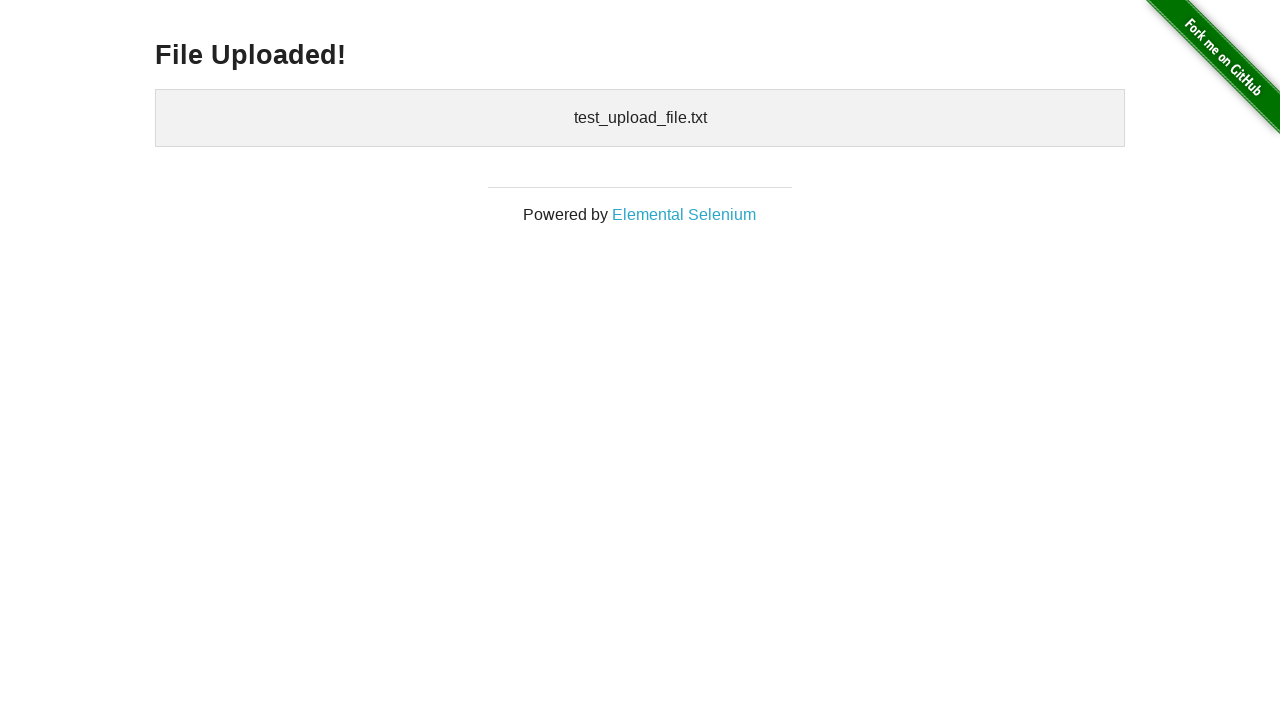

Verified success message is visible
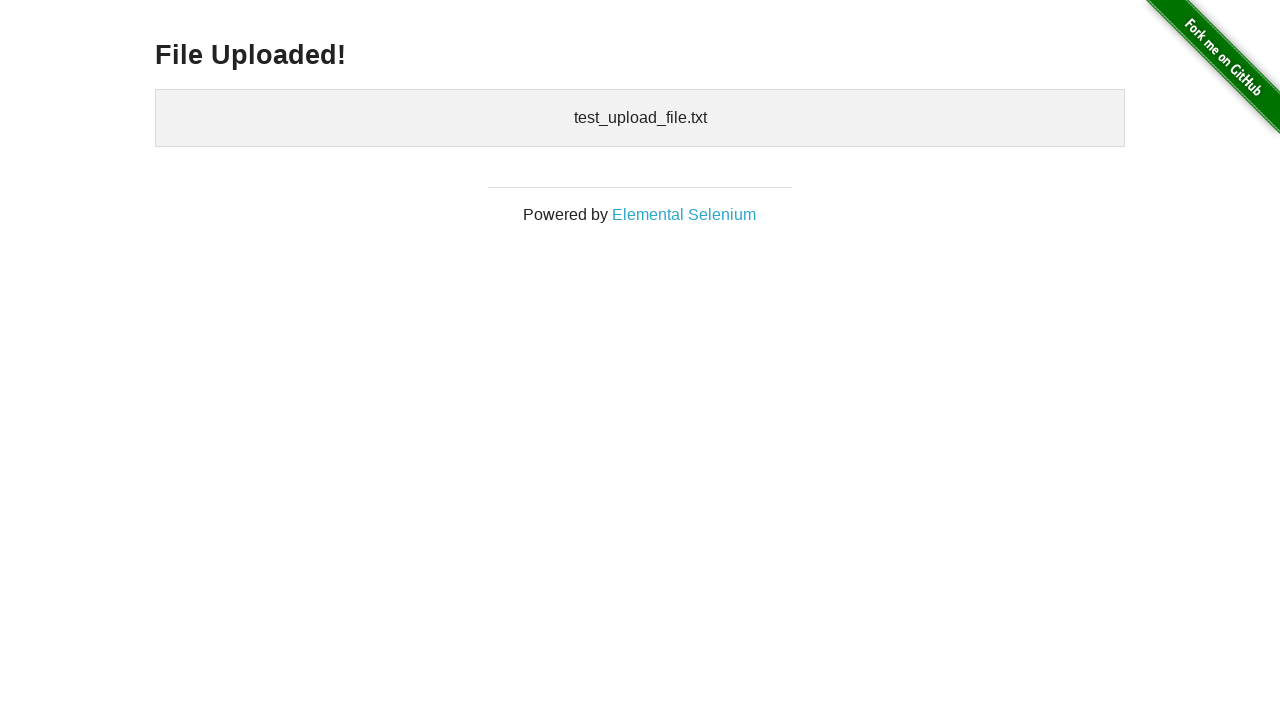

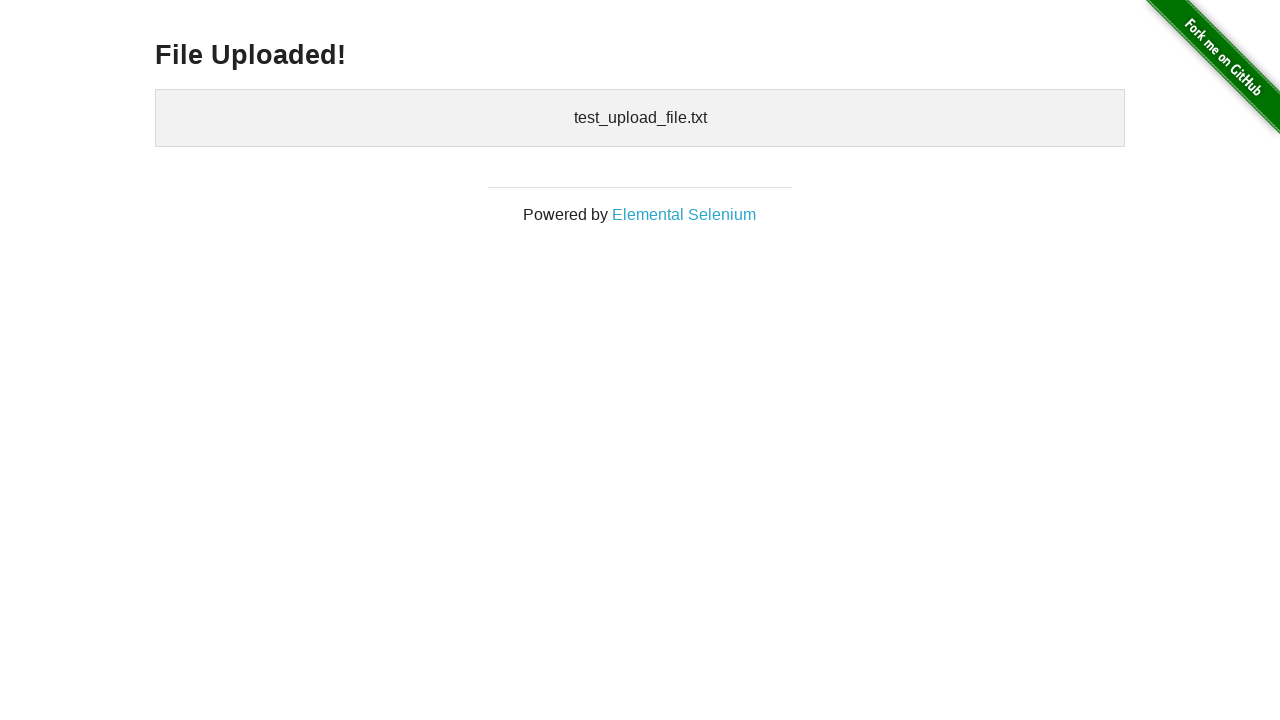